Tests the "Forgot Login Info" functionality by clicking the forgot password link, filling out the customer lookup form with personal details, and submitting to retrieve login credentials

Starting URL: https://parabank.parasoft.com/parabank/index.htm

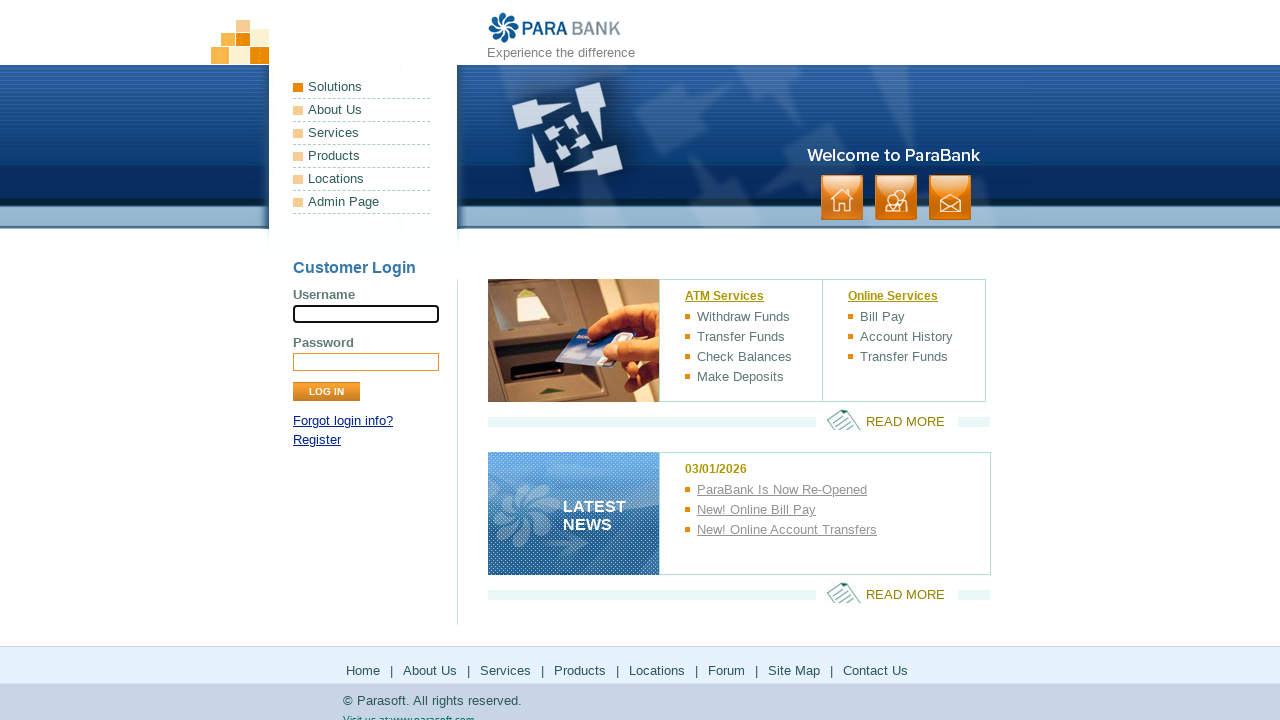

Clicked 'Forgot Login Info' link at (343, 421) on xpath=//div[@id='loginPanel']/p[1]/a
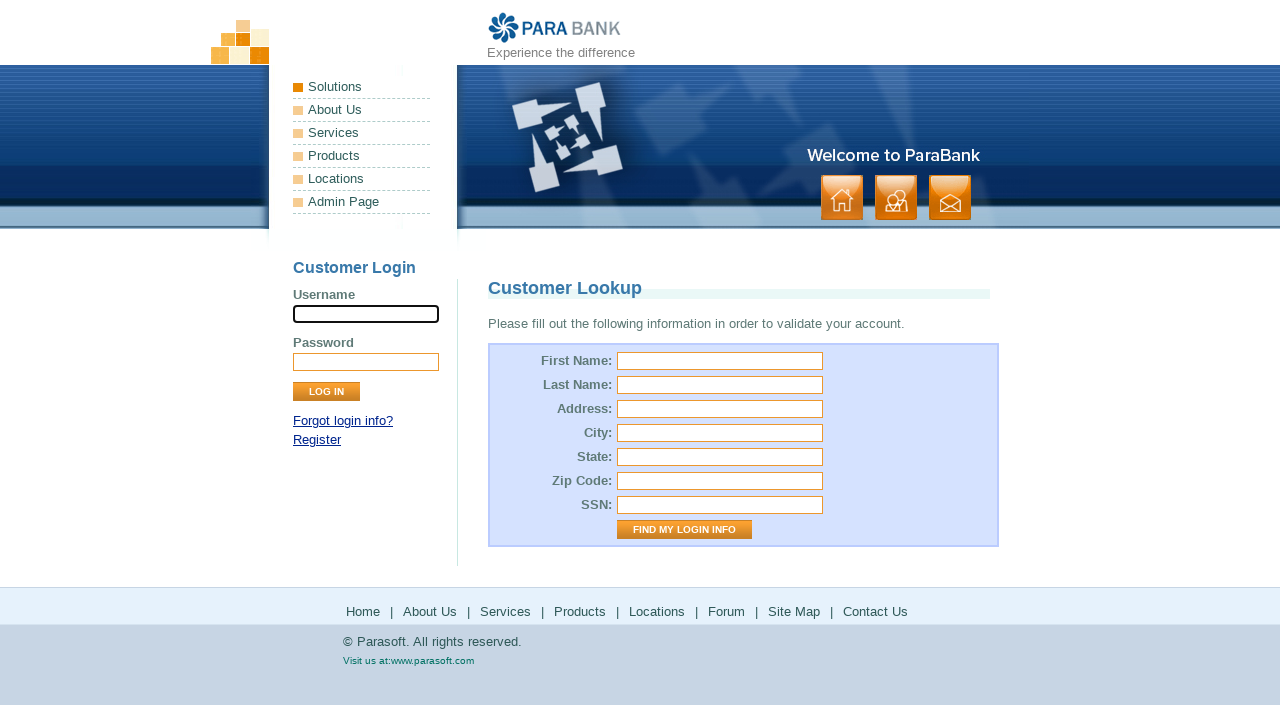

Filled first name field with 'Robert' on #firstName
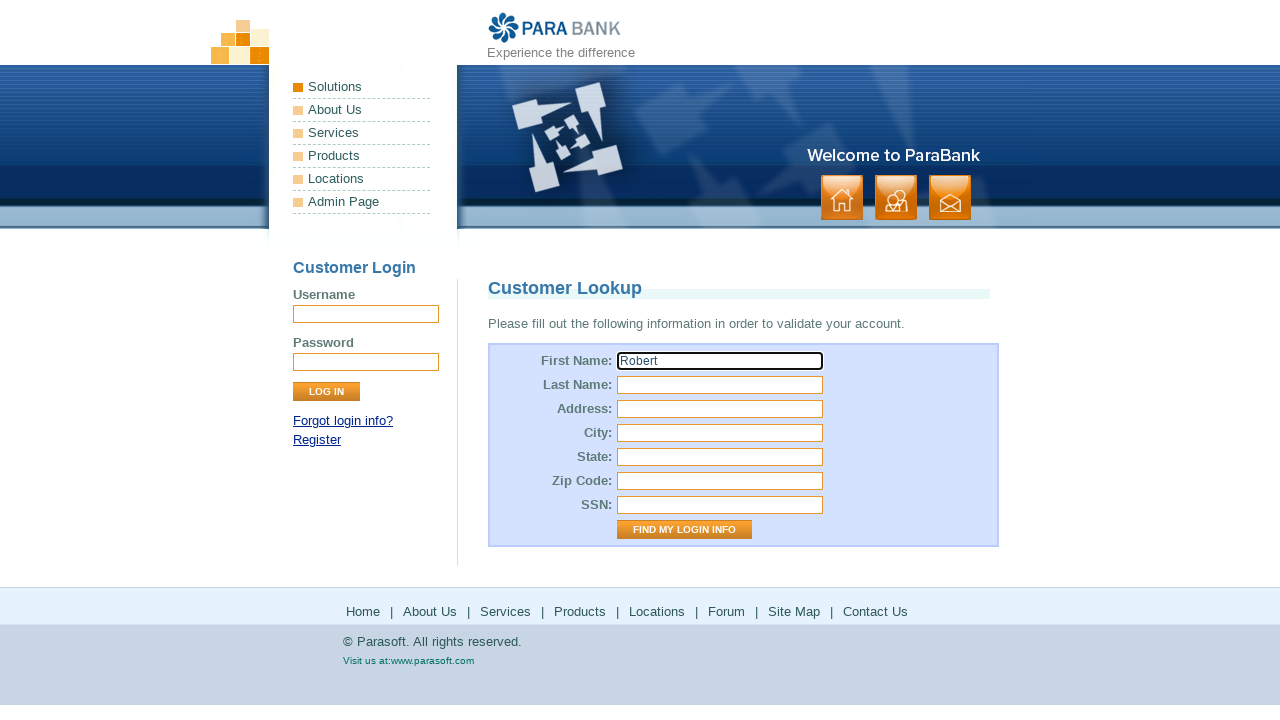

Filled last name field with 'Thompson' on #lastName
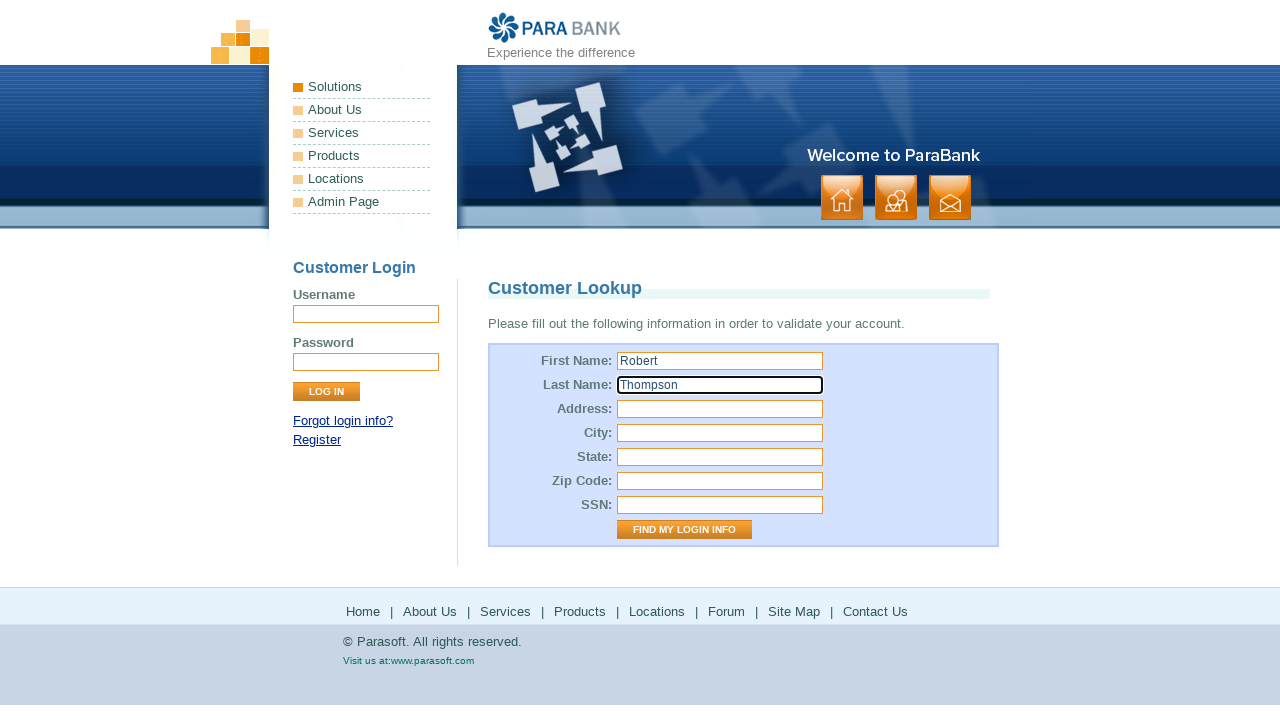

Filled street address field with '742 Evergreen Terrace' on #address\.street
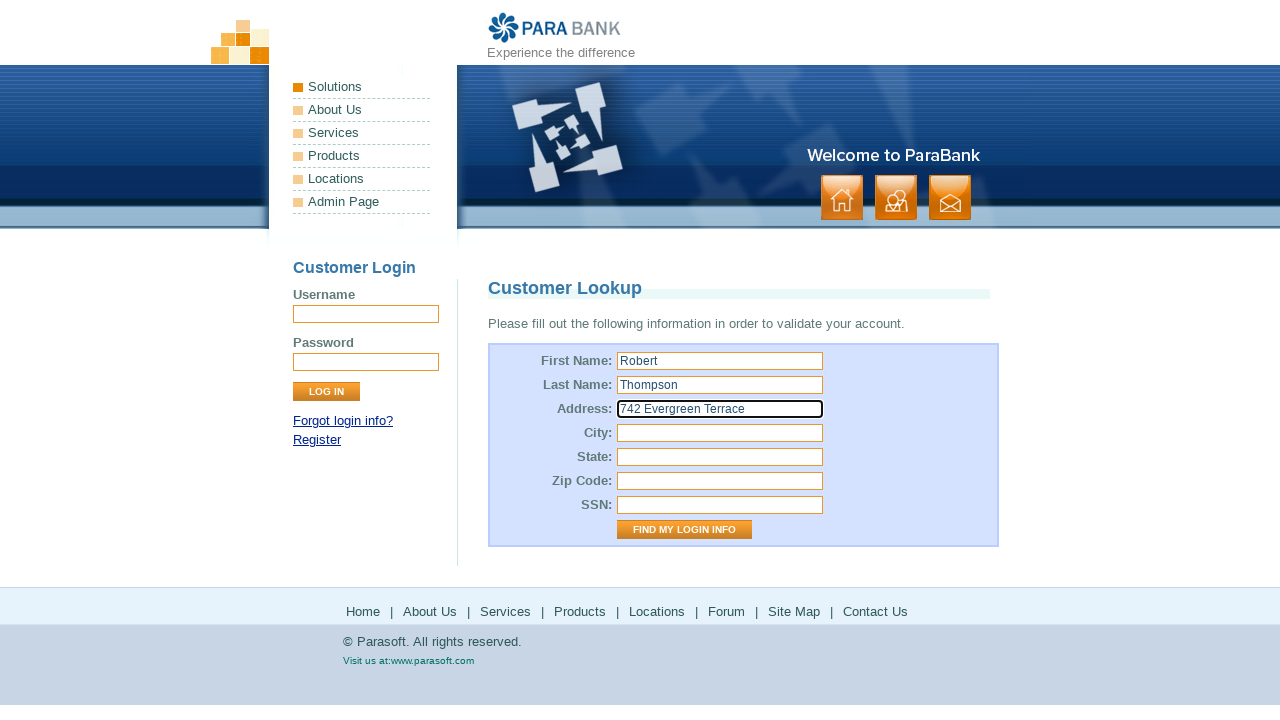

Filled city field with 'Springfield' on #address\.city
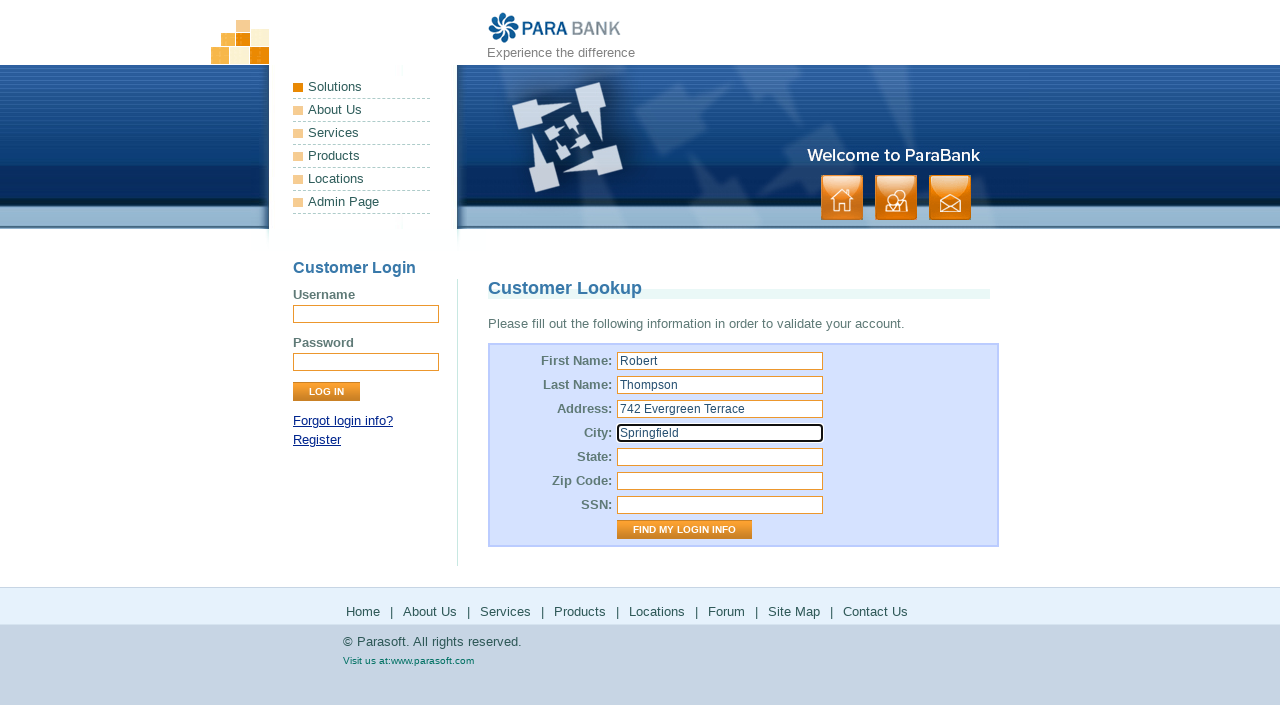

Filled state field with 'Illinois' on #address\.state
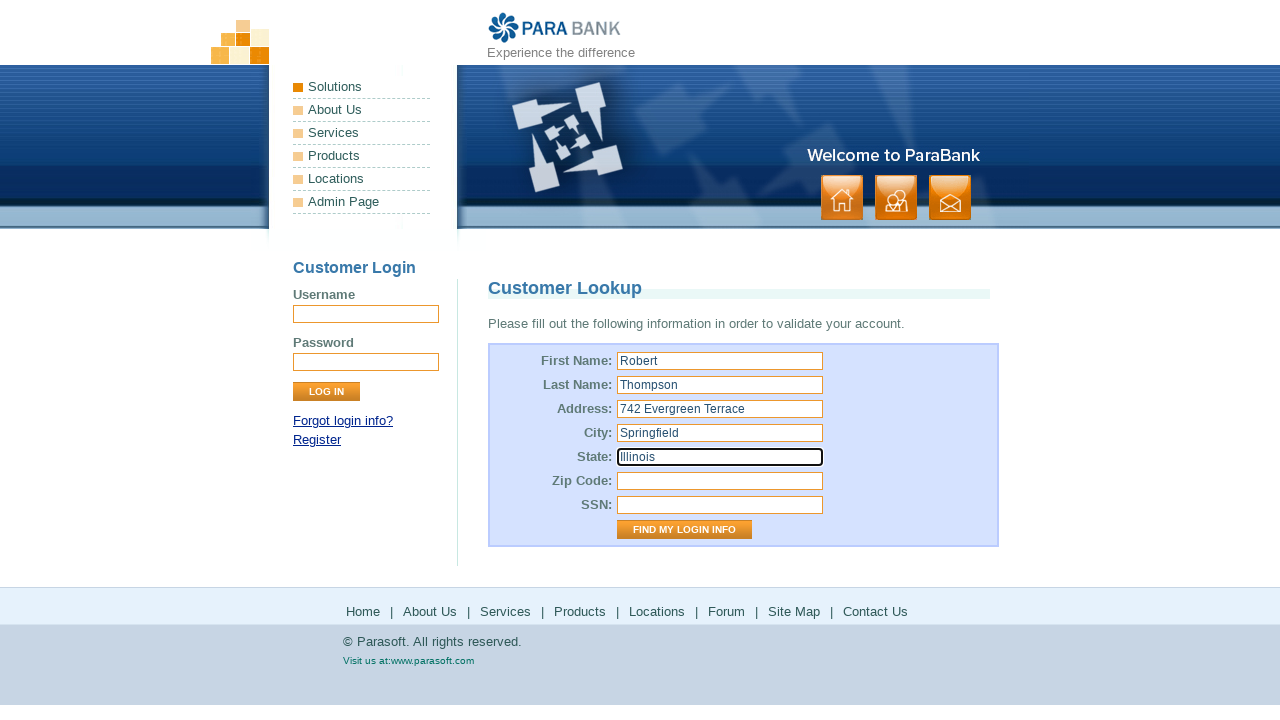

Filled zip code field with '62701' on #address\.zipCode
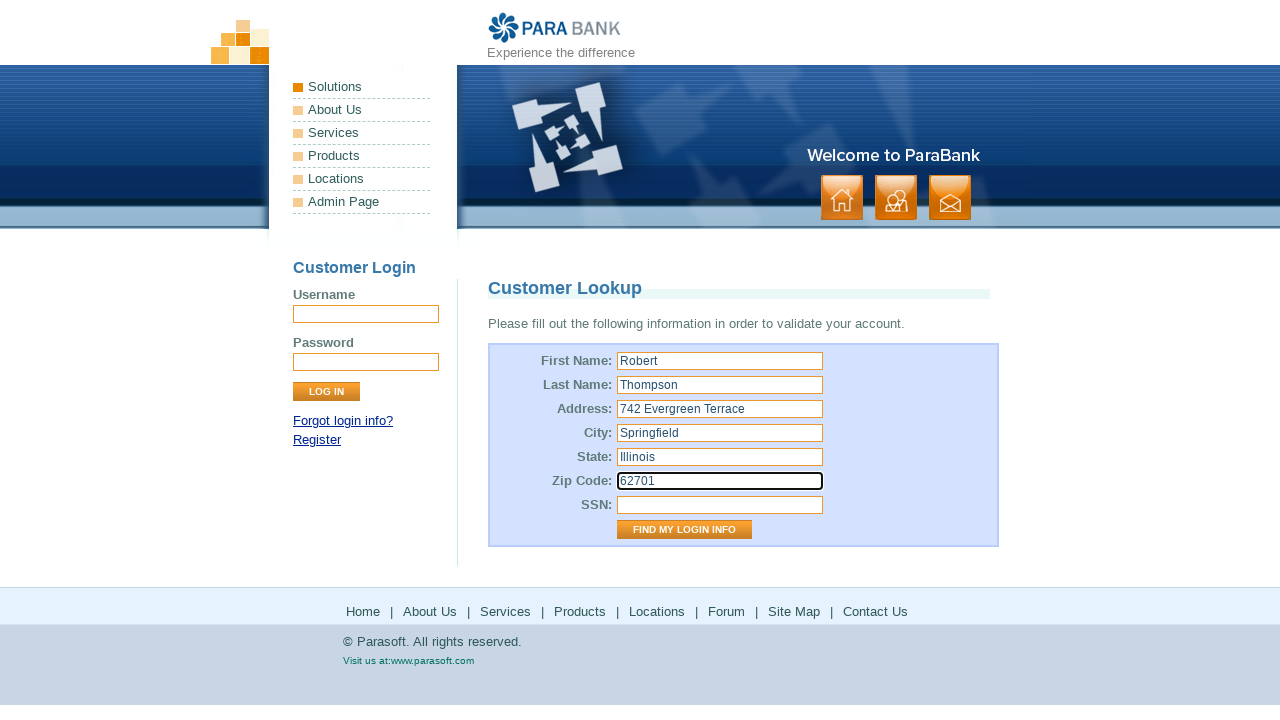

Filled SSN field with '123-45-6789' on #ssn
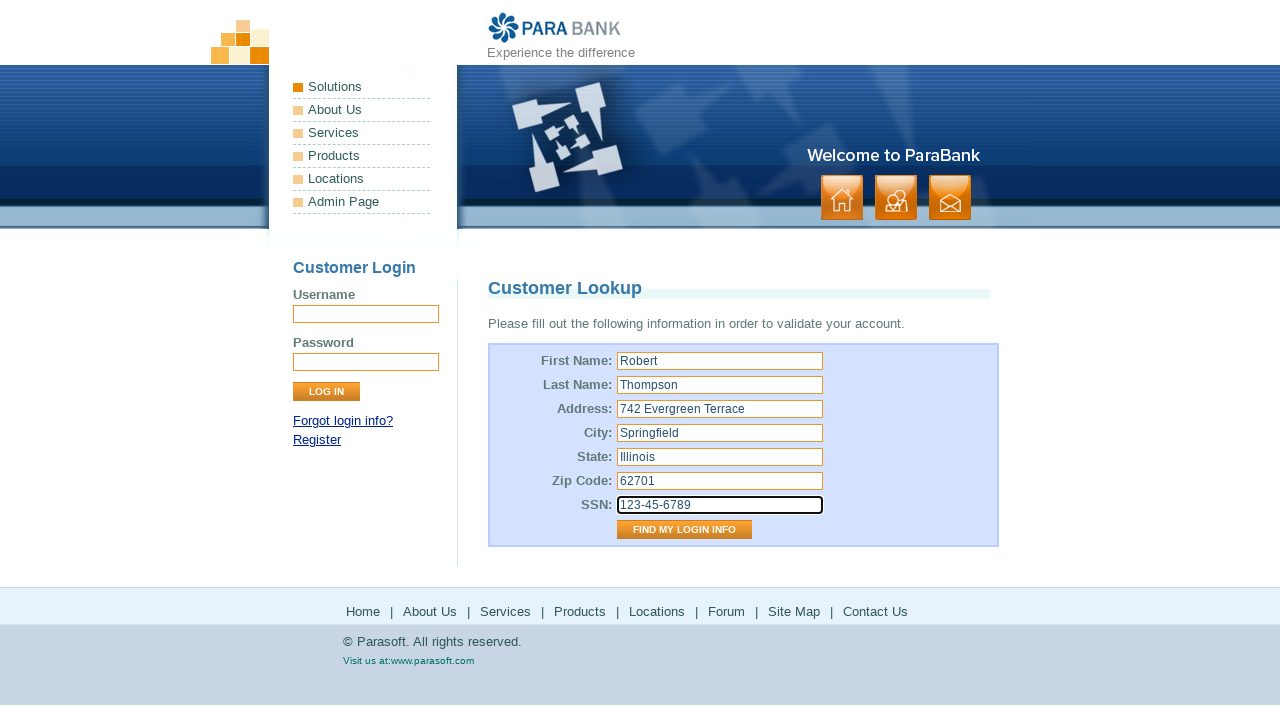

Clicked 'Find My Login Info' button to submit customer lookup form at (684, 530) on xpath=//input[@value='Find My Login Info']
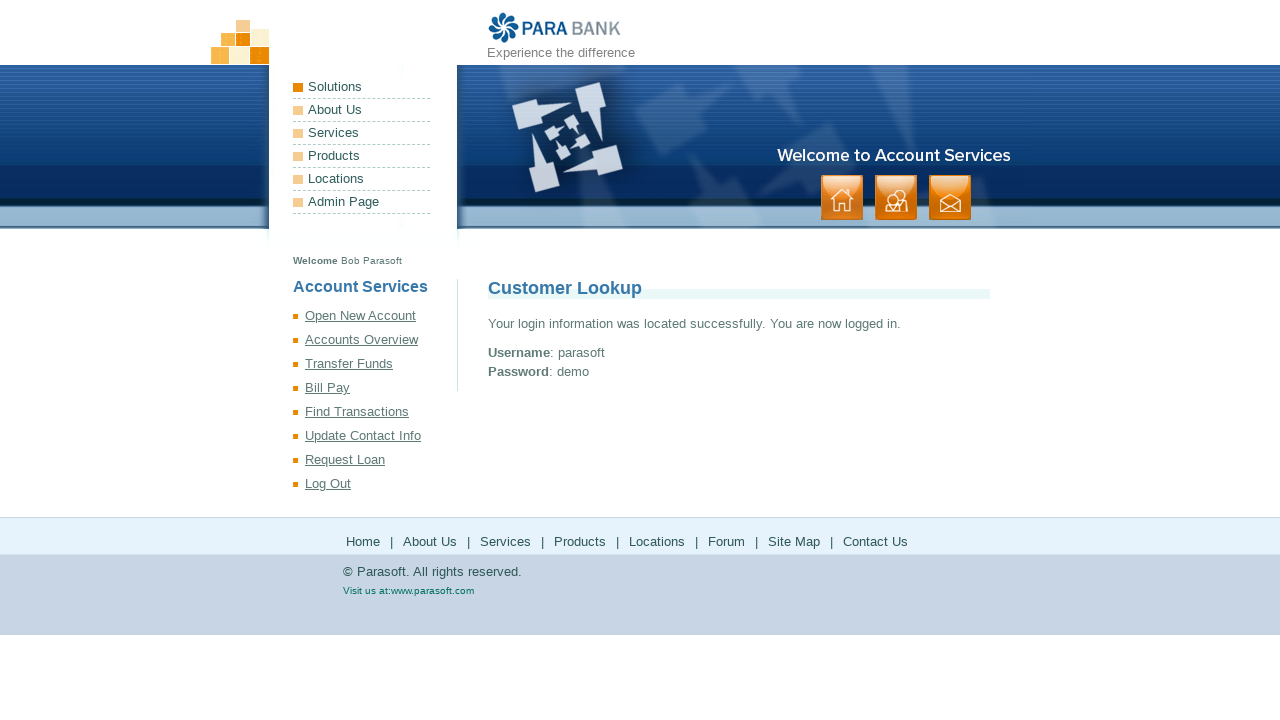

Login info result appeared on the page
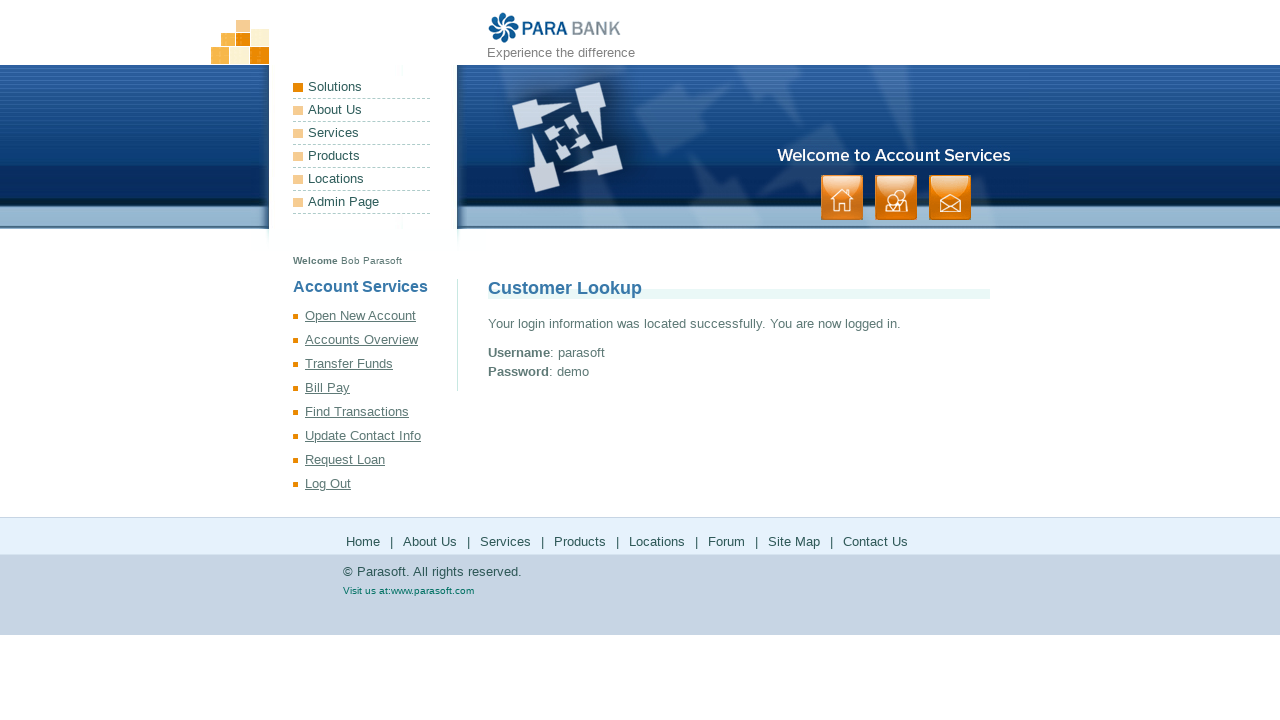

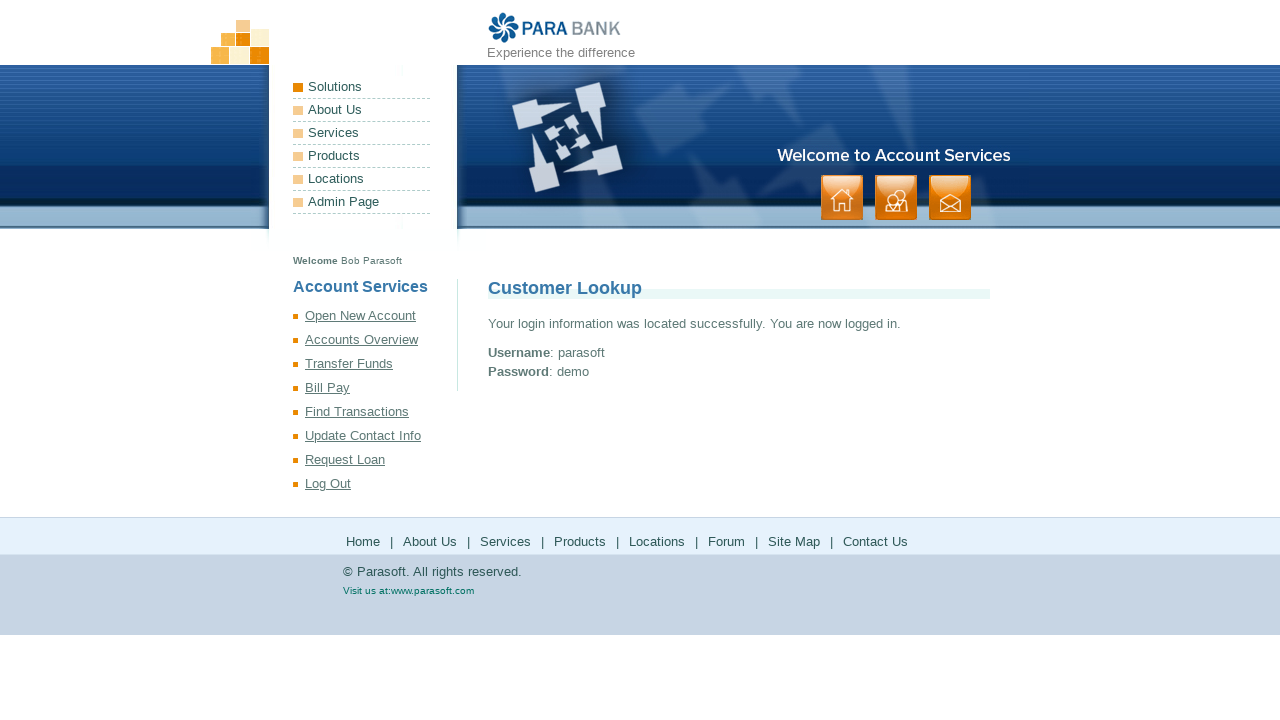